Navigates to the Cowin vaccination portal and attempts to click on a search button

Starting URL: https://www.cowin.gov.in/

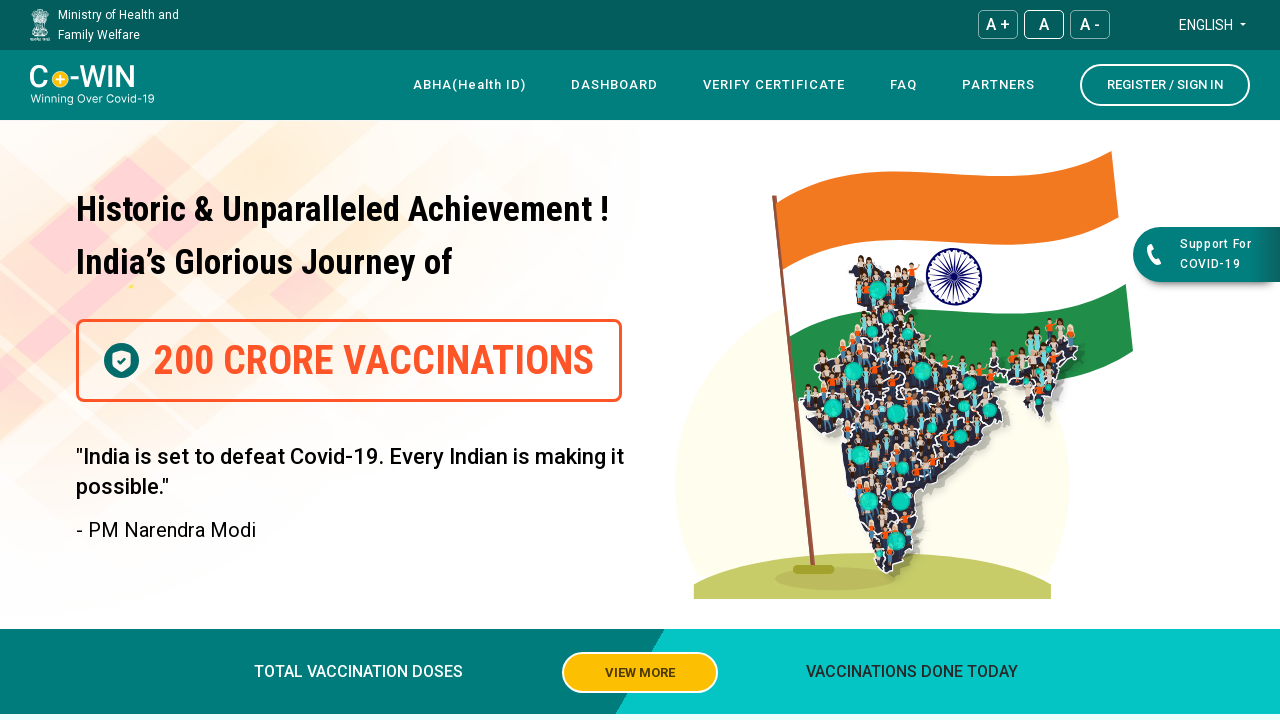

Waited 5 seconds for Cowin portal page to load
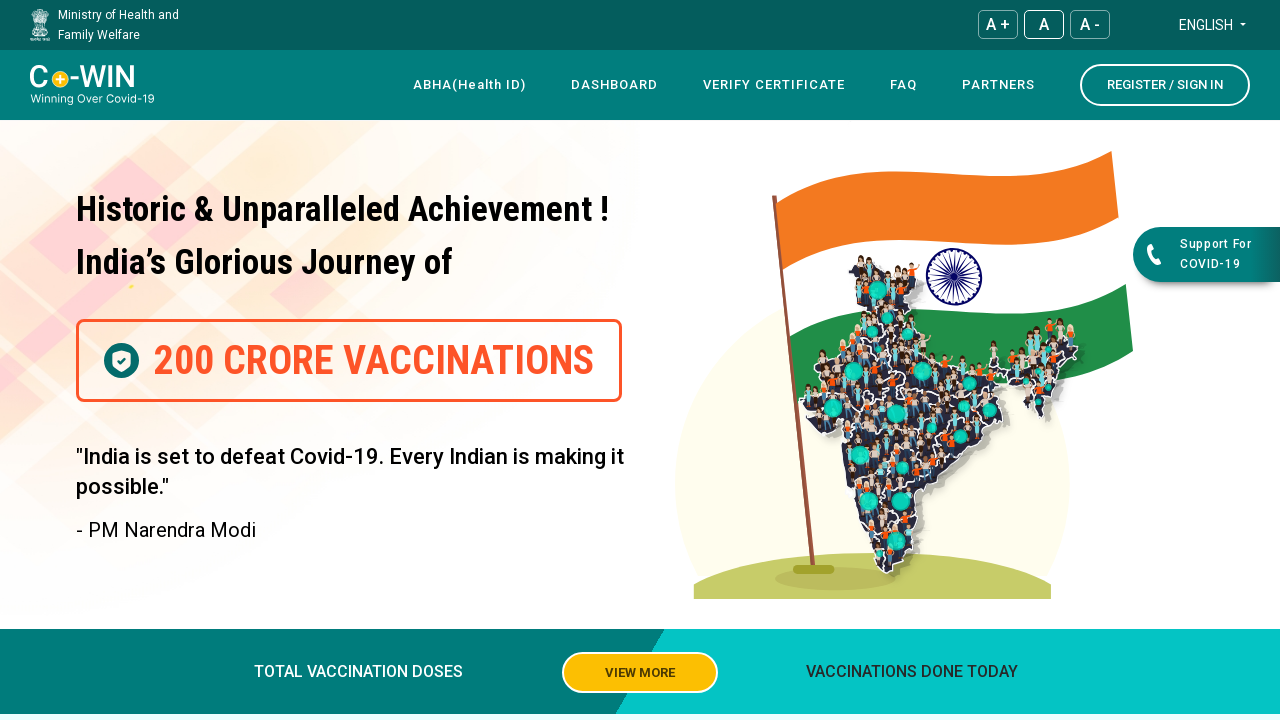

Clicked search button on Cowin vaccination portal at (1025, 241) on .searchBtn.pin-search-btn.district-search.accessibility-plugin-ac
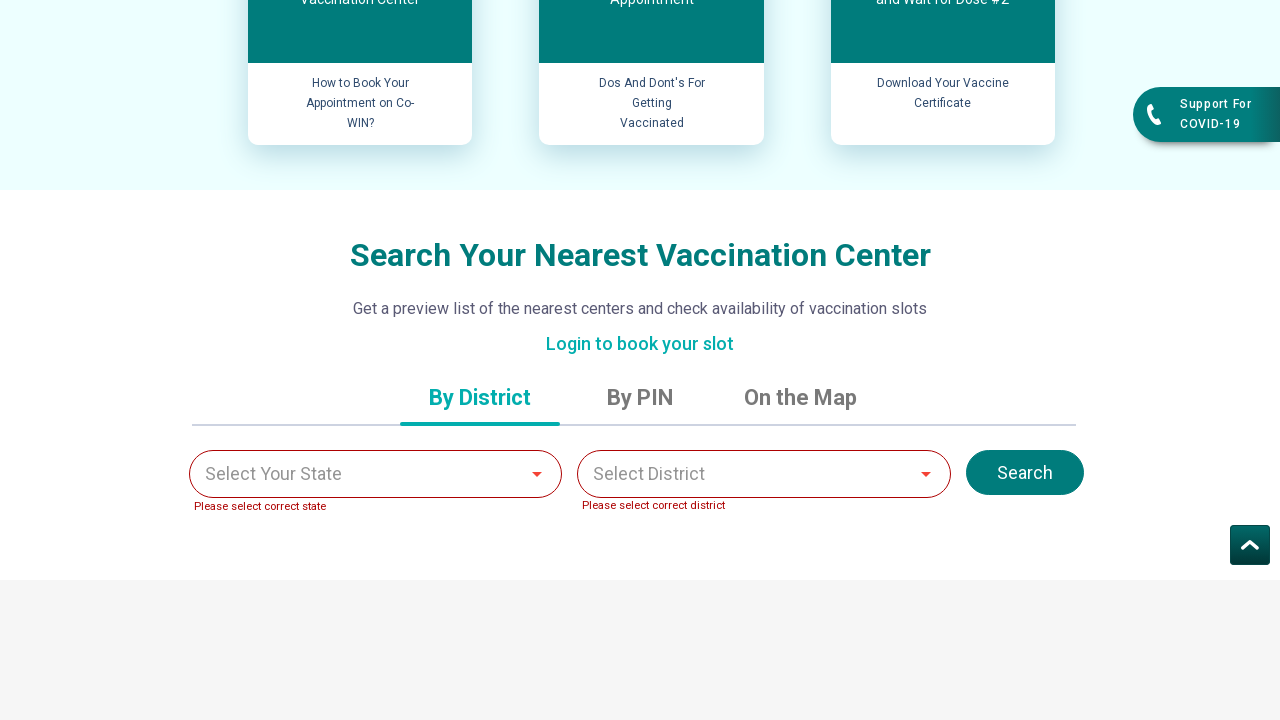

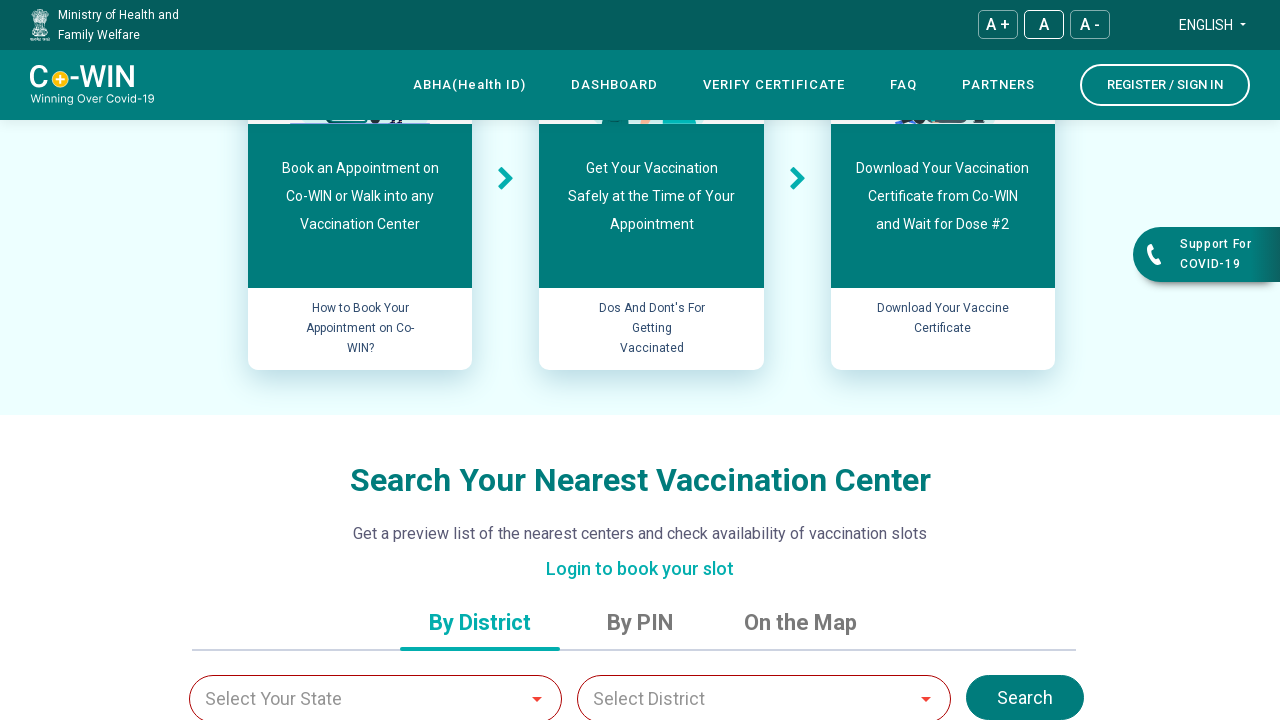